Navigates to GoDaddy website and tests window resizing functionality

Starting URL: https://www.godaddy.com/

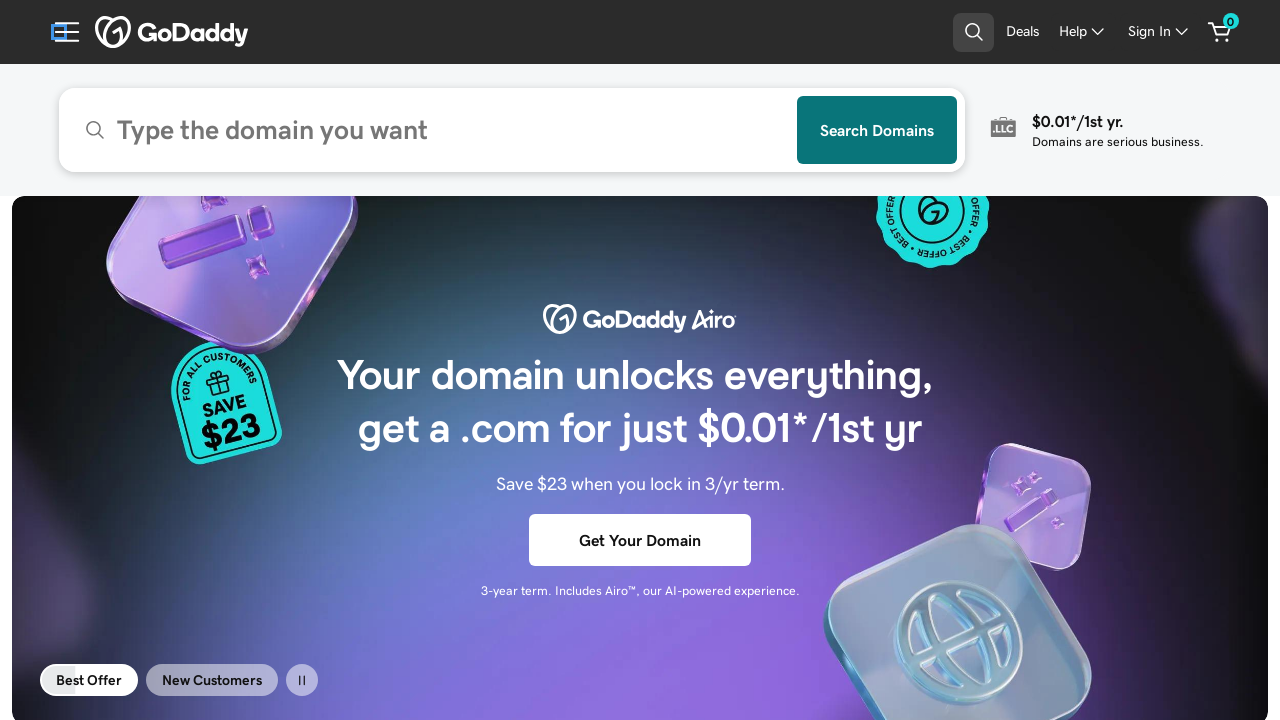

Retrieved current viewport size
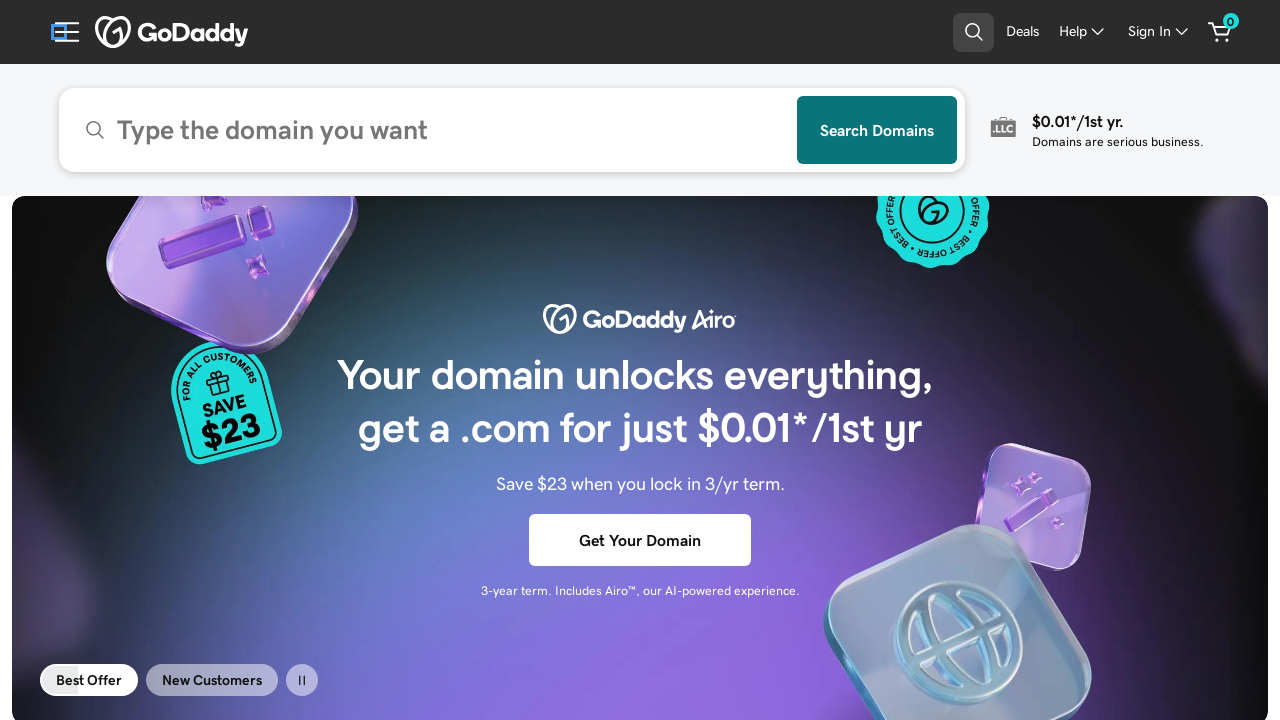

Set viewport to 800x900 pixels
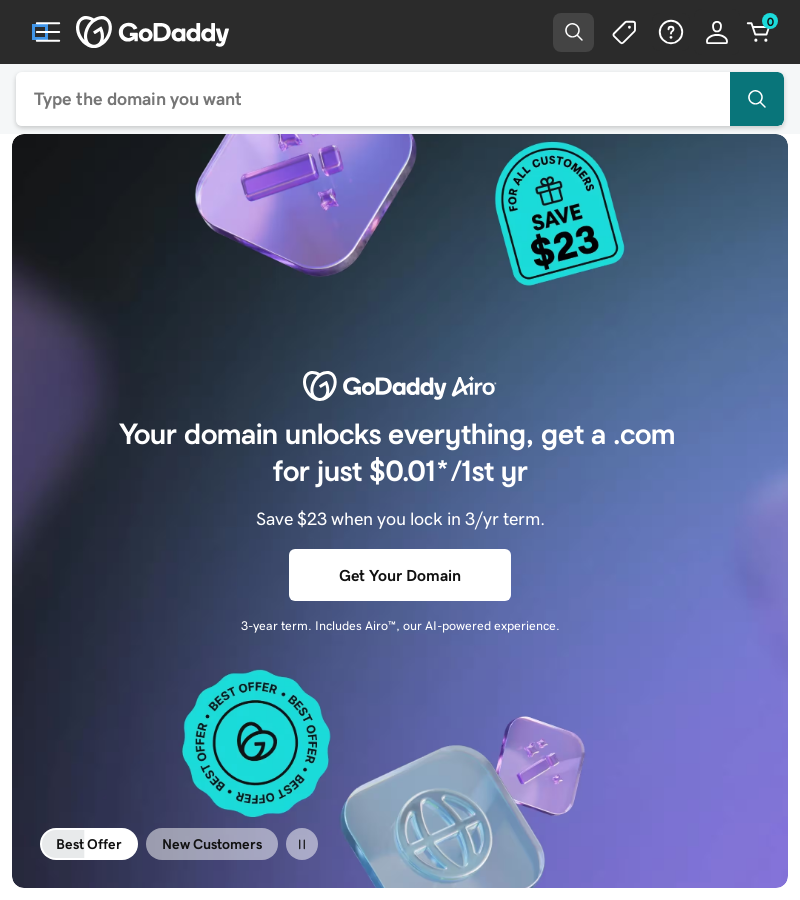

Waited 2 seconds for resize to take effect
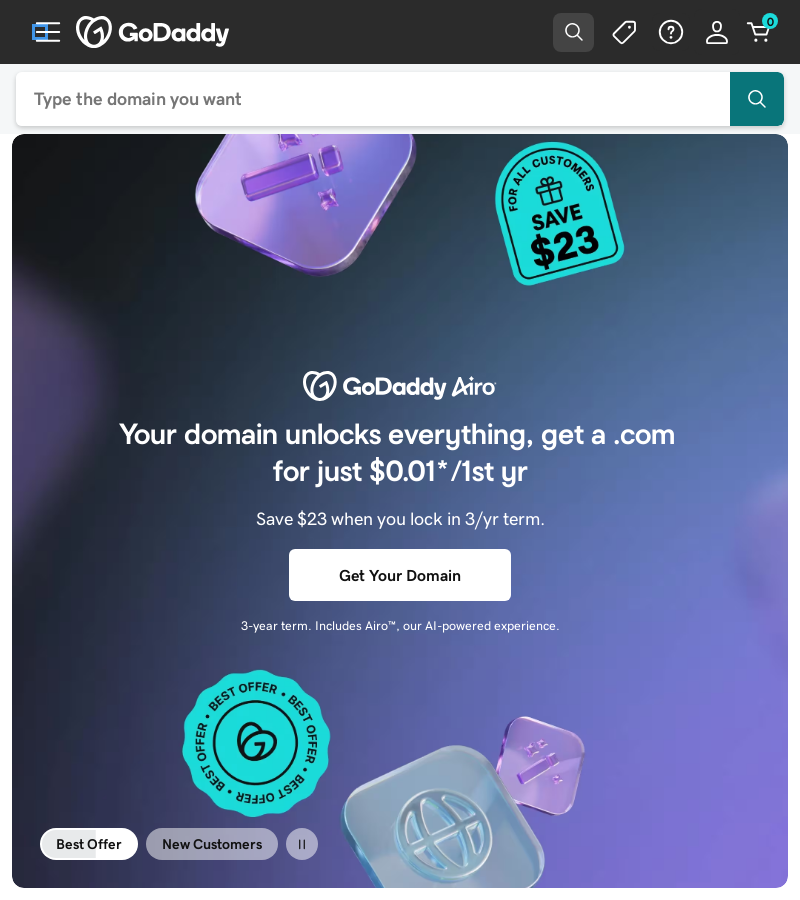

Set viewport to 1920x1080 pixels (maximized)
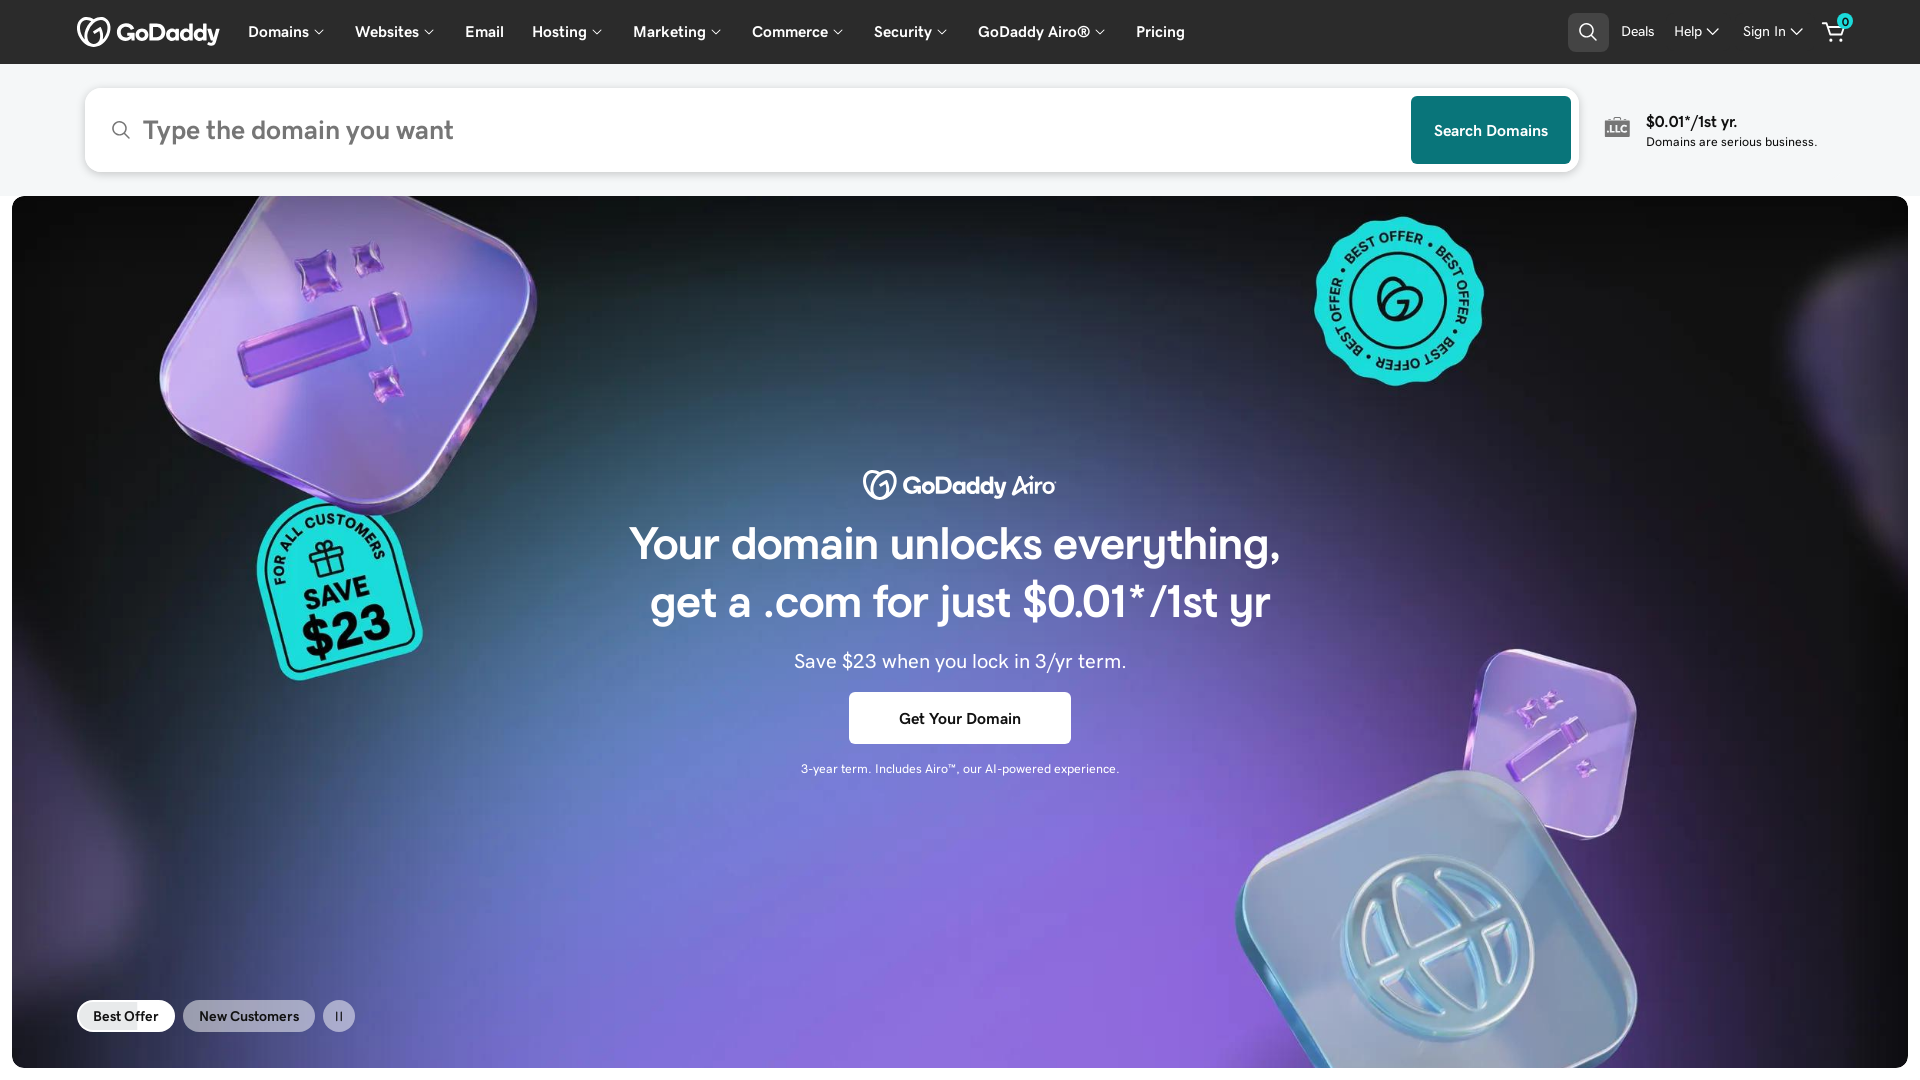

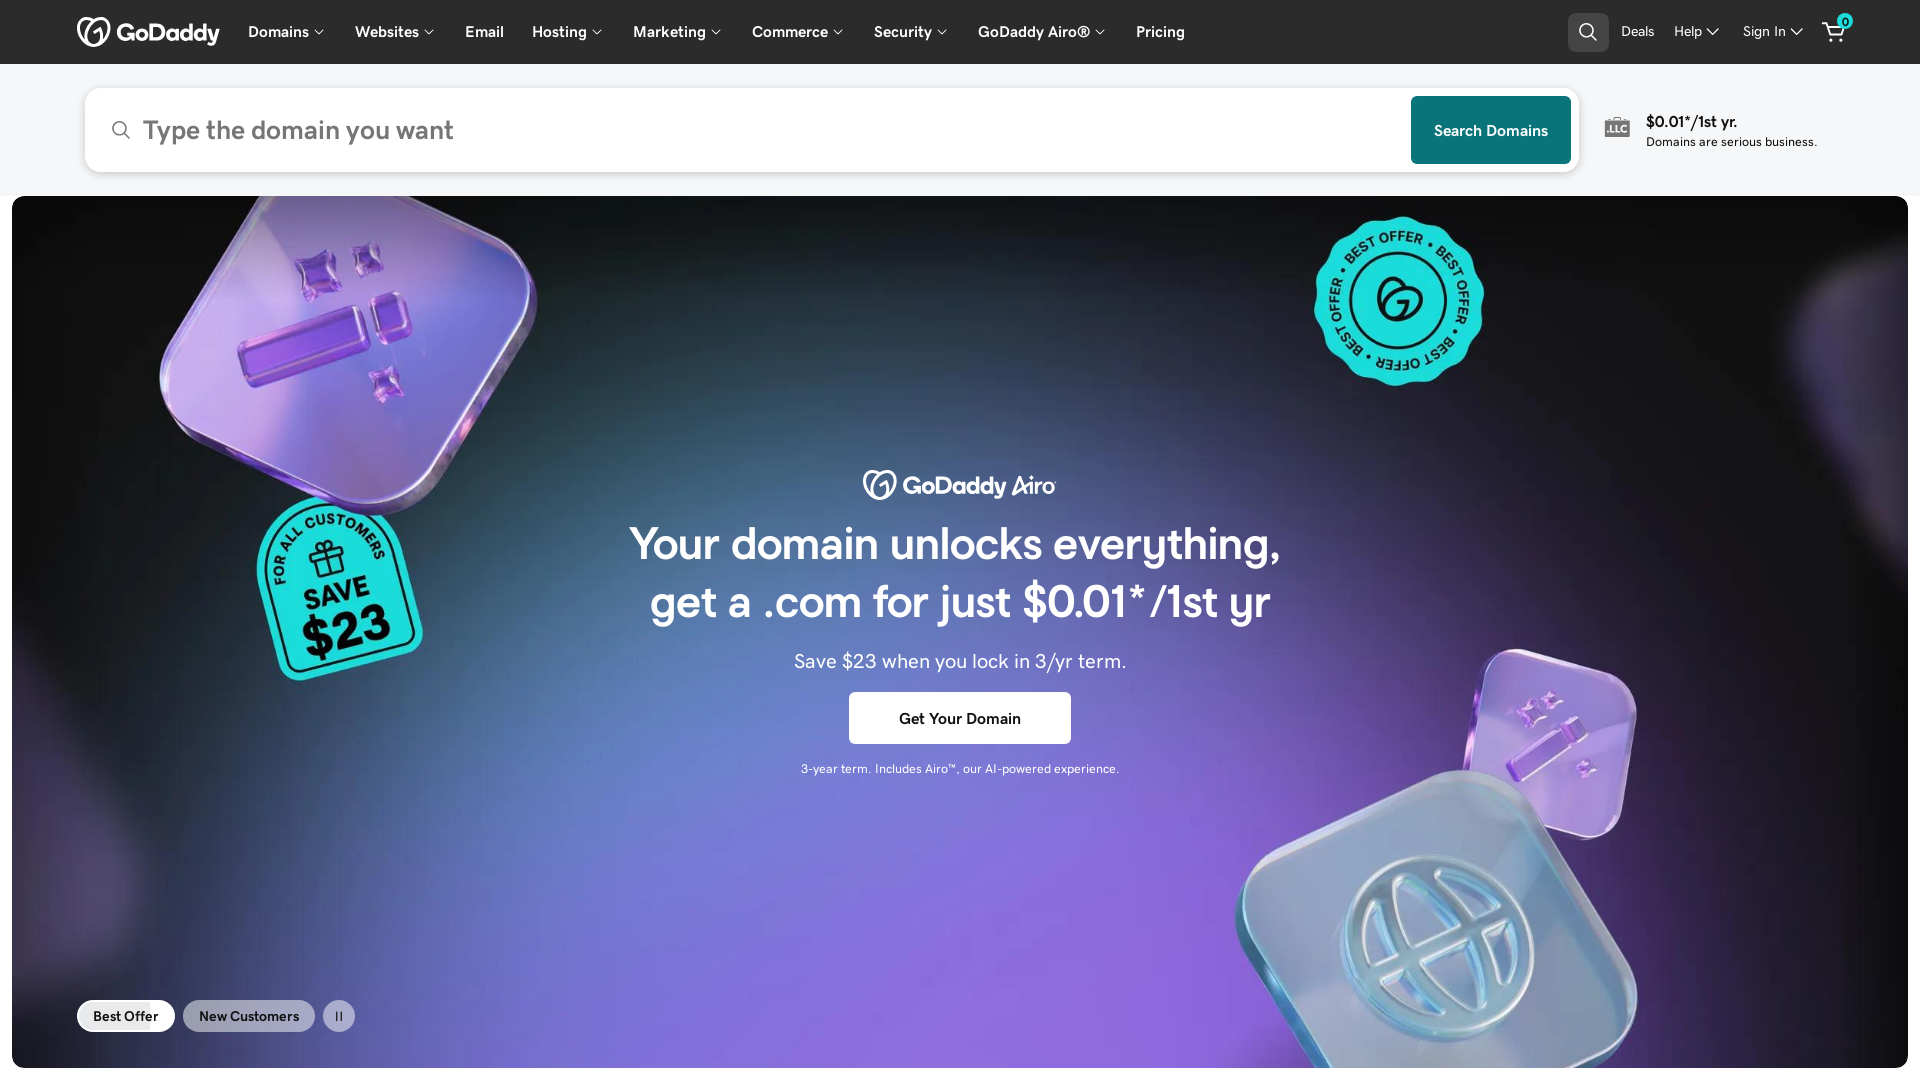